Navigates to Python.org website and locates the bug report link in the footer section

Starting URL: https://www.python.org/

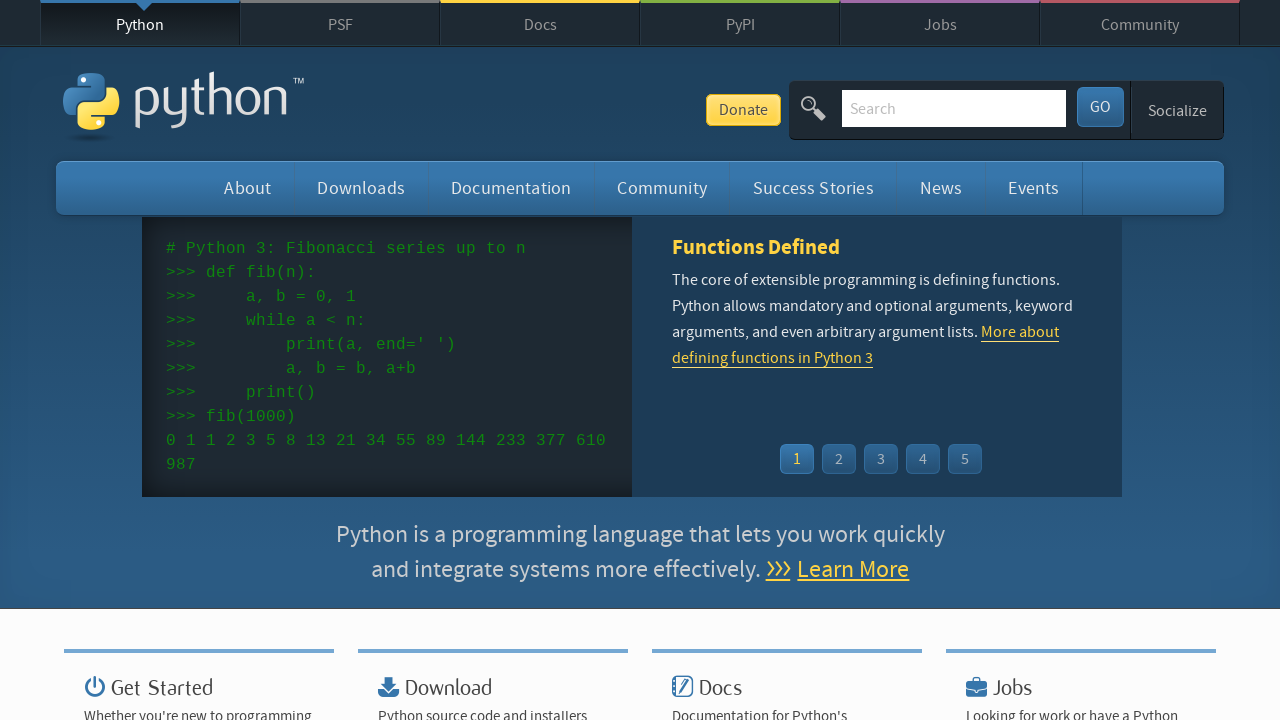

Navigated to Python.org website
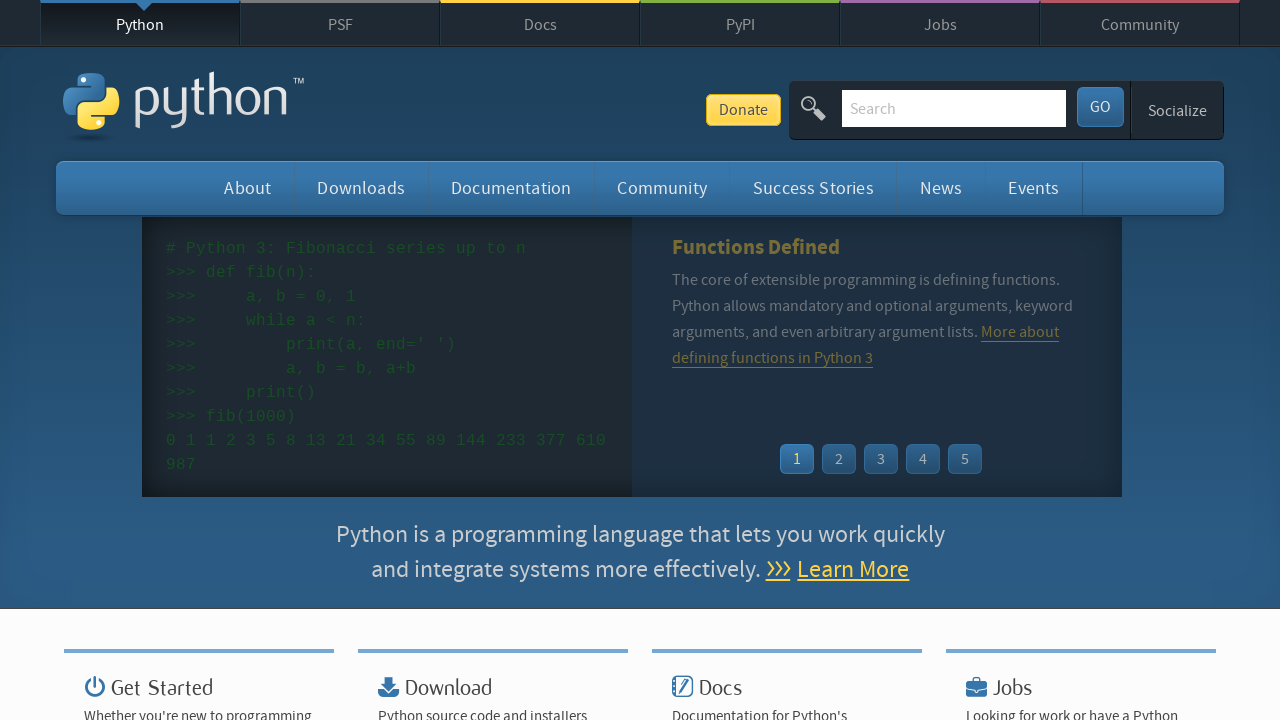

Footer bug report link selector loaded
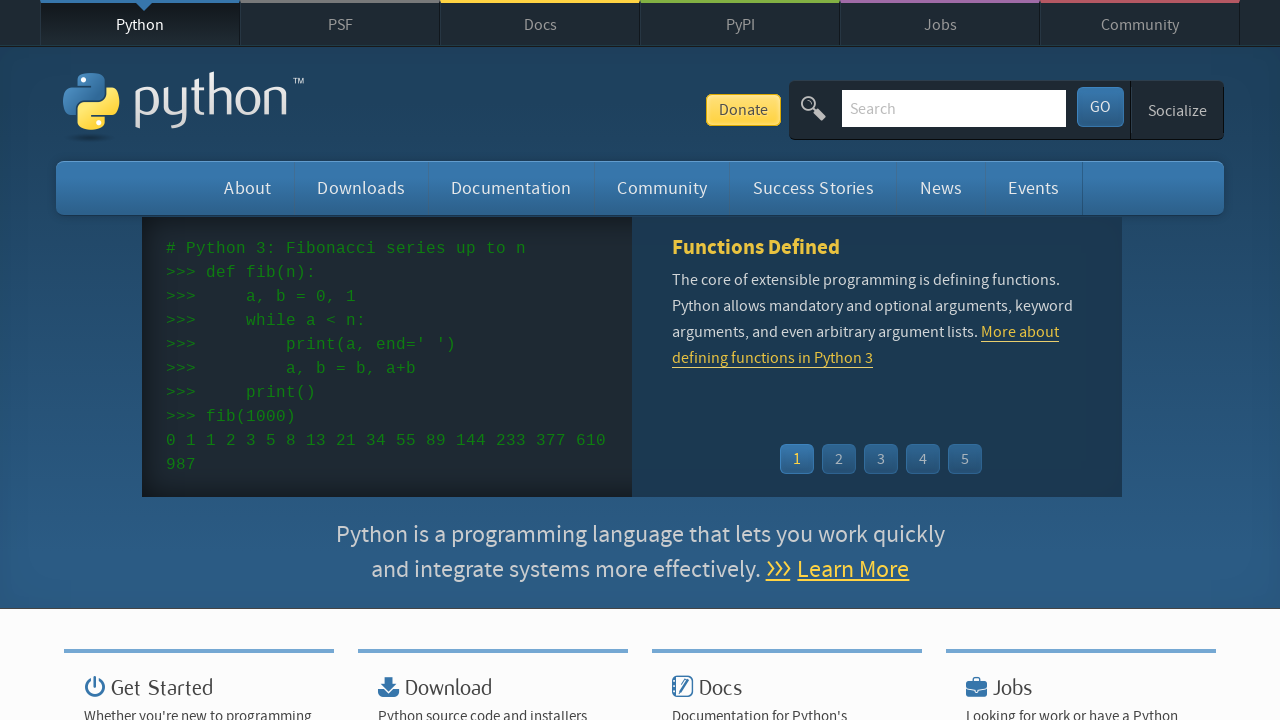

Located bug report link in footer section
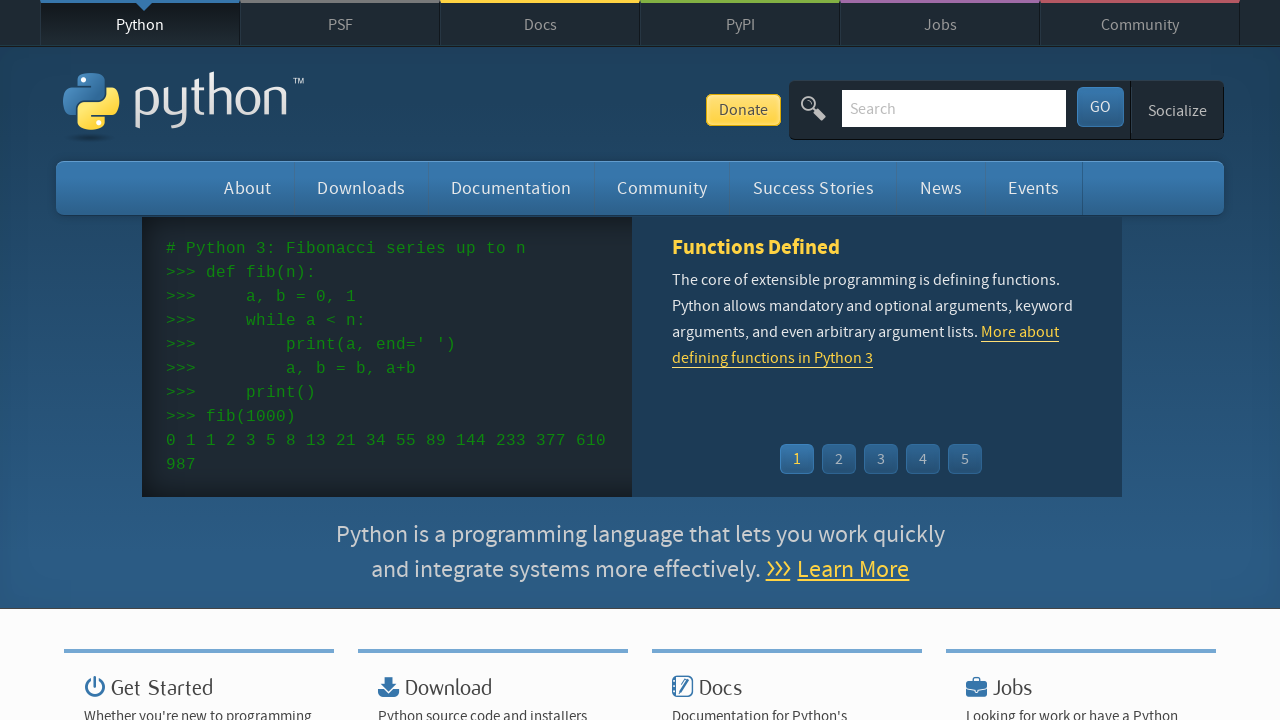

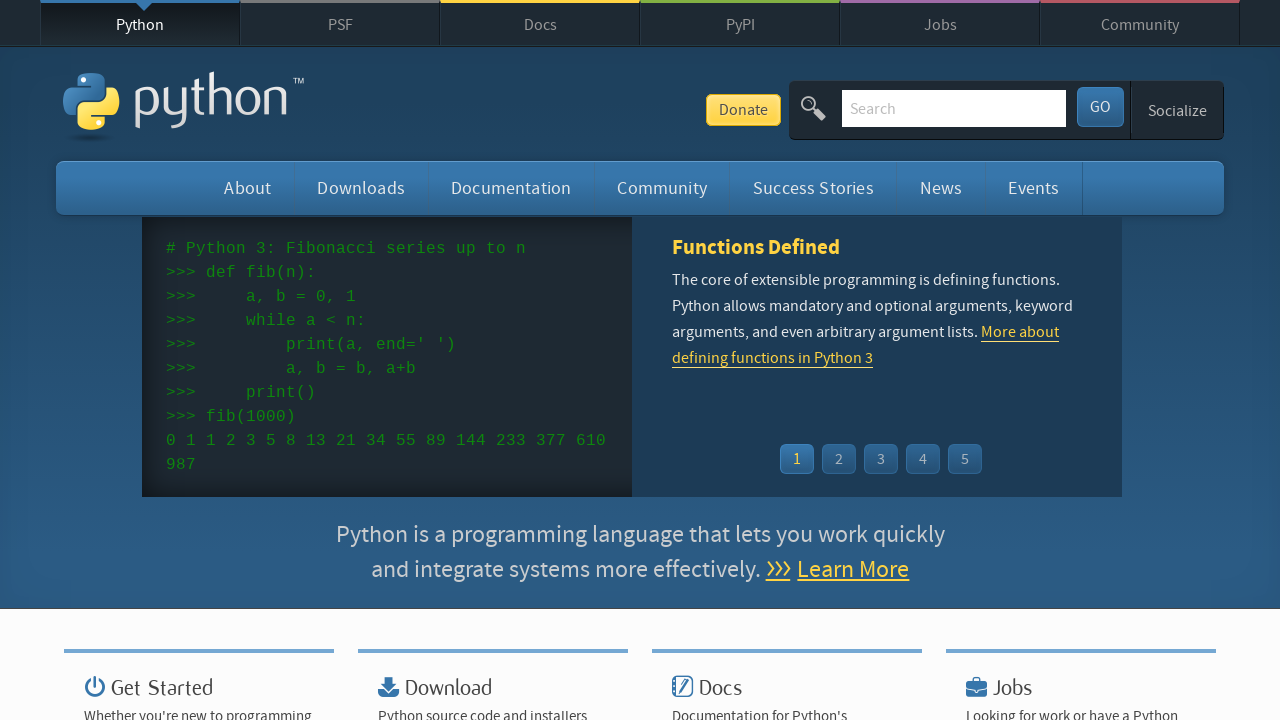